Navigates to the Blog section of the website by clicking the Blog link in the navigation menu

Starting URL: https://www.tranktechnologies.com/

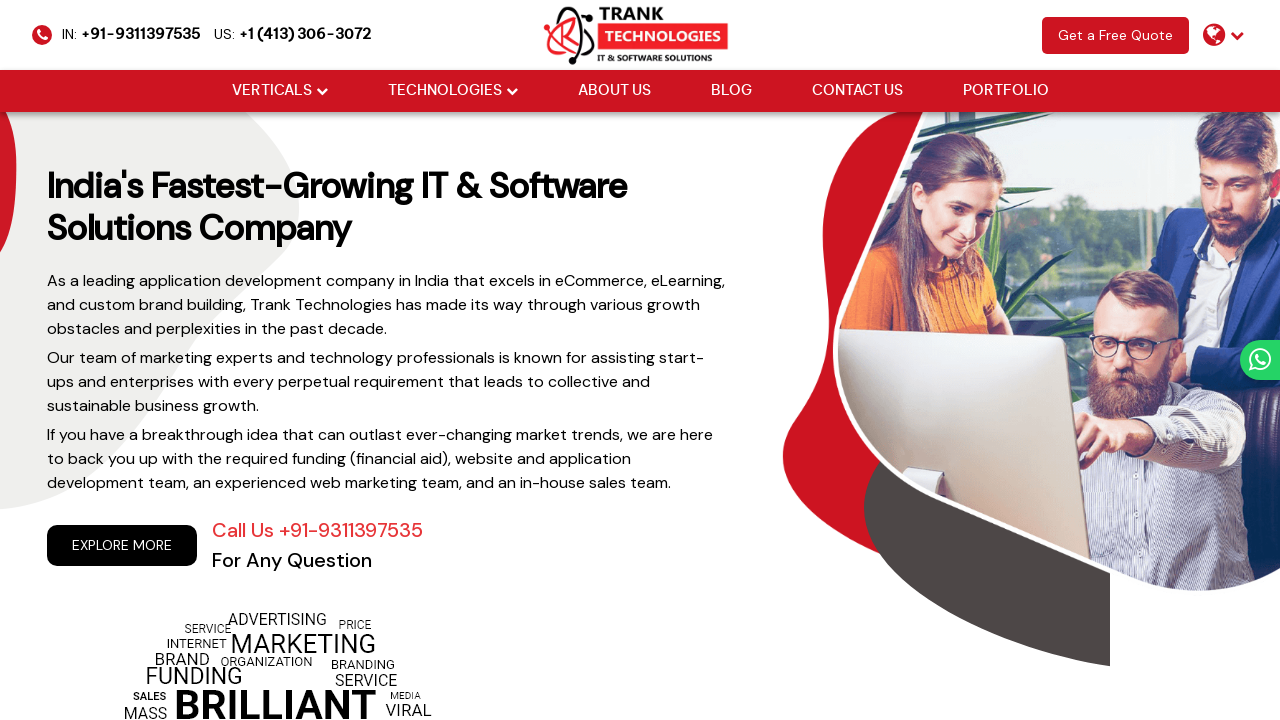

Navigated to https://www.tranktechnologies.com/
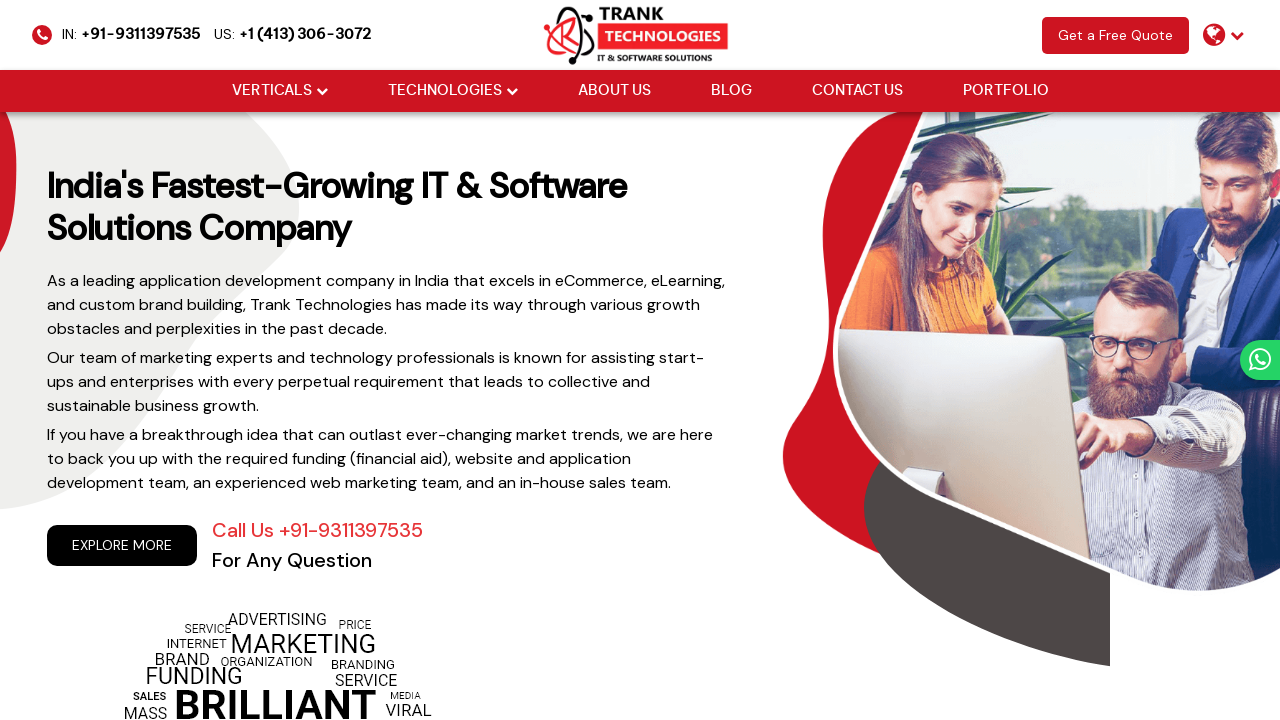

Clicked on Blog link in navigation menu at (731, 91) on xpath=//ul[@class='cm-flex-type-2']//a[normalize-space()='Blog']
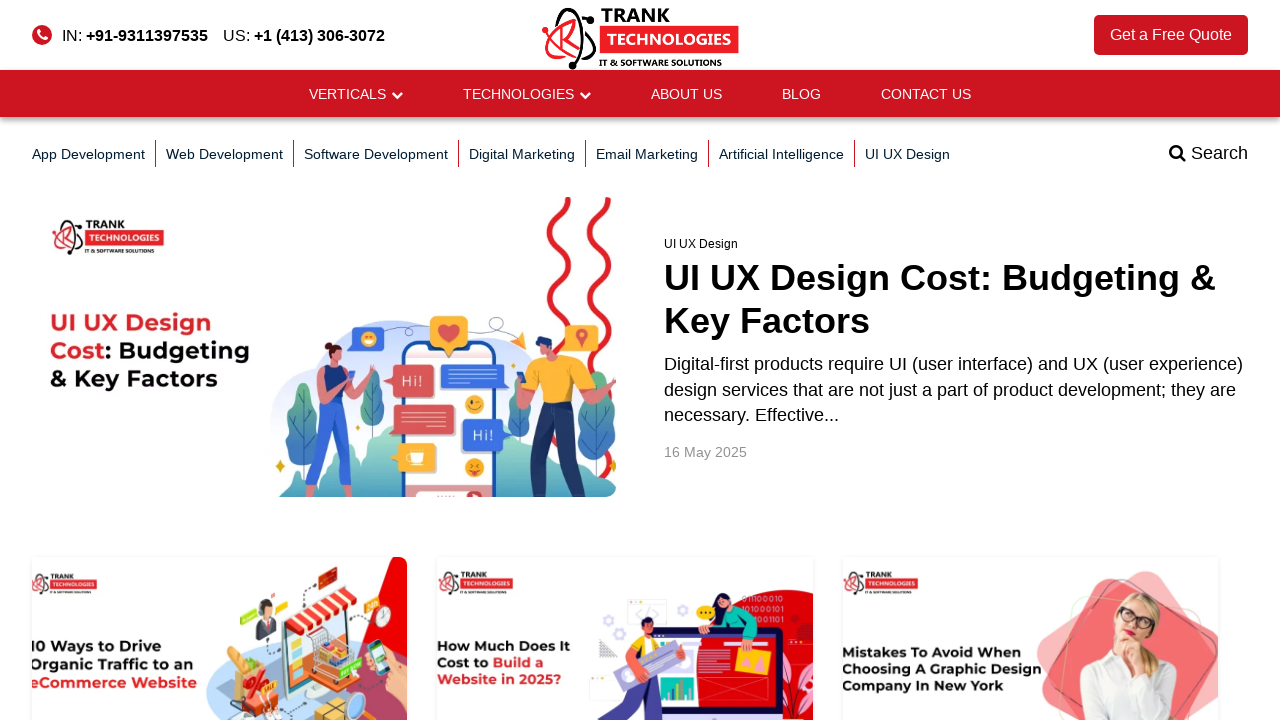

Blog page loaded successfully
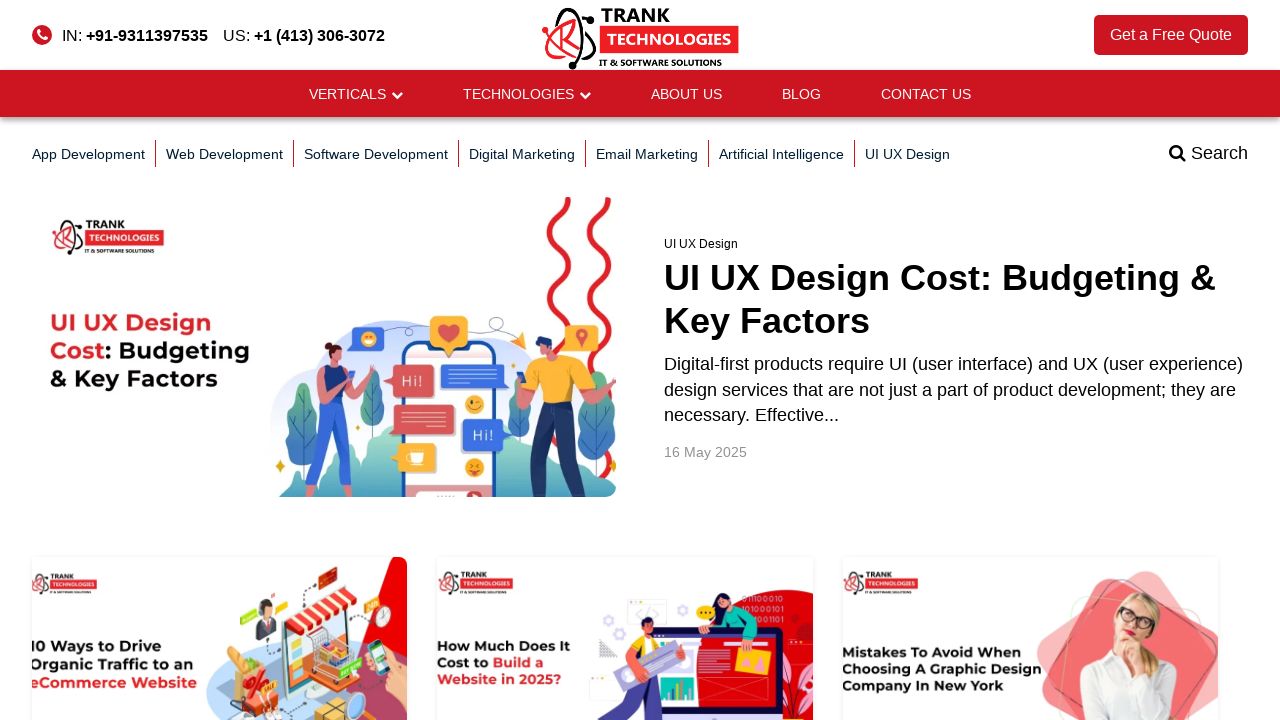

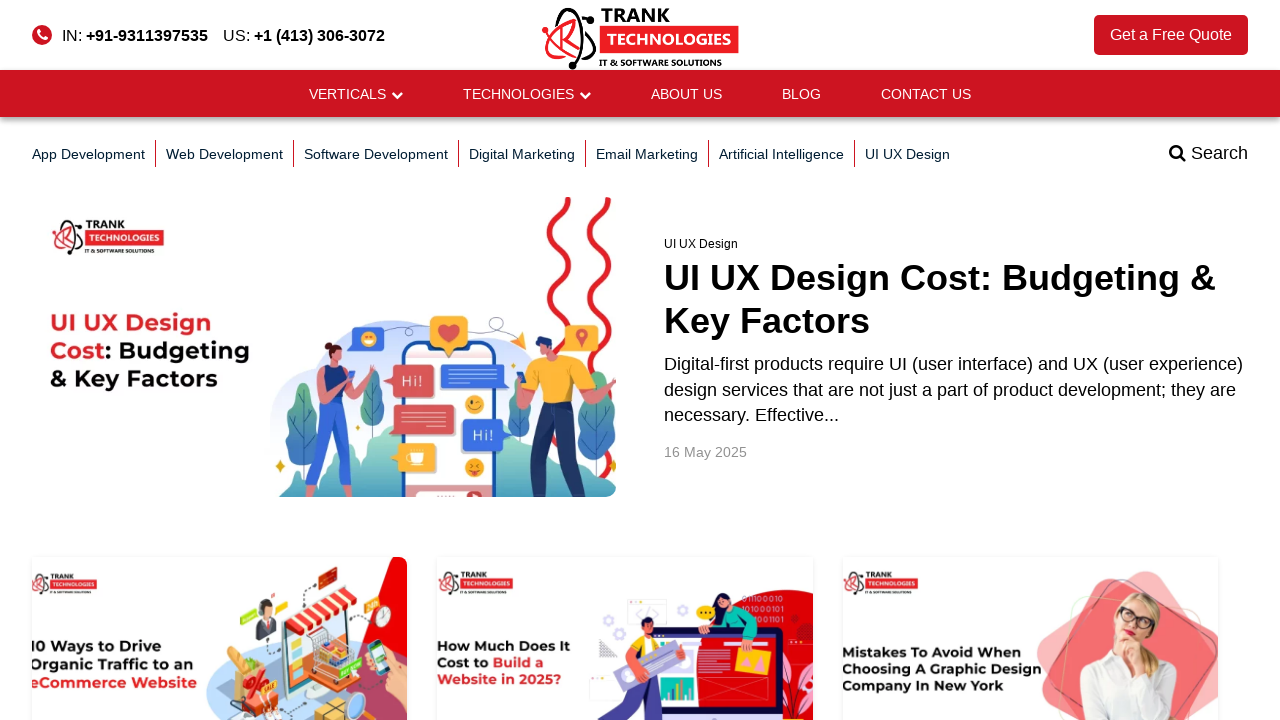